Tests a registration form by filling in first name, last name, and email fields, submitting the form, and verifying the success message appears.

Starting URL: http://suninjuly.github.io/registration1.html

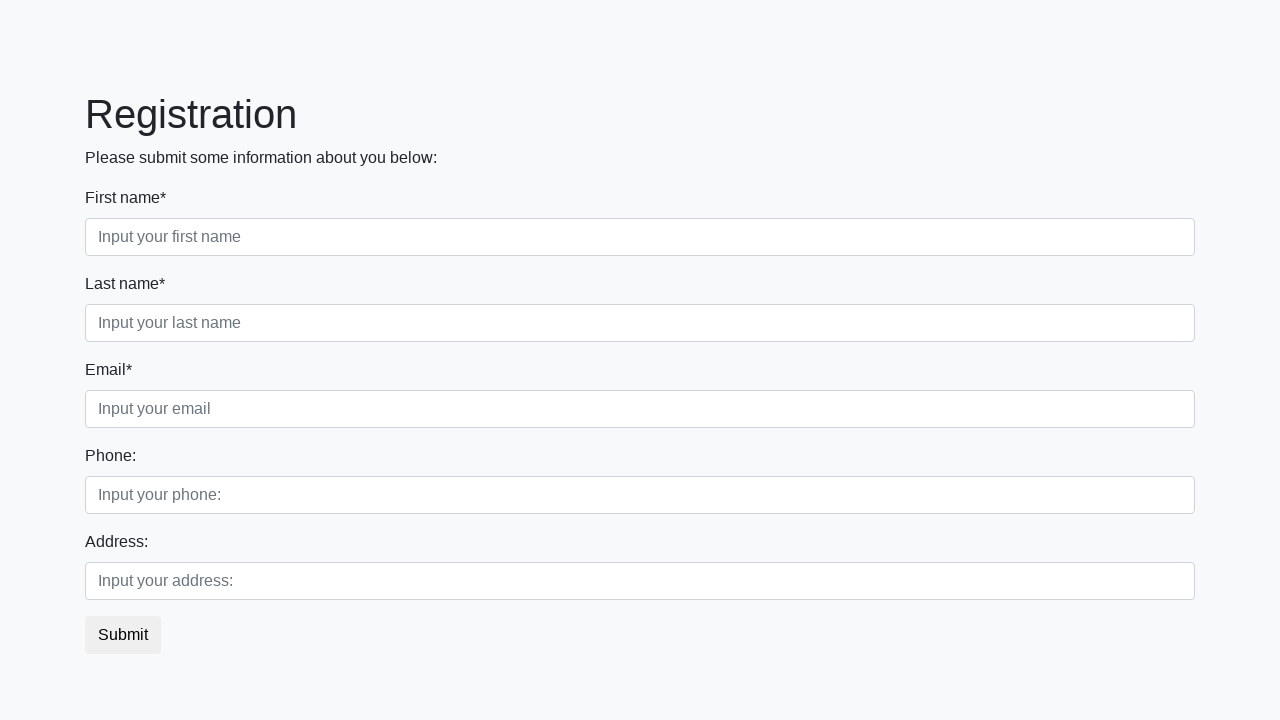

Filled First Name field with 'Alexander' on input.form-control.first[required]
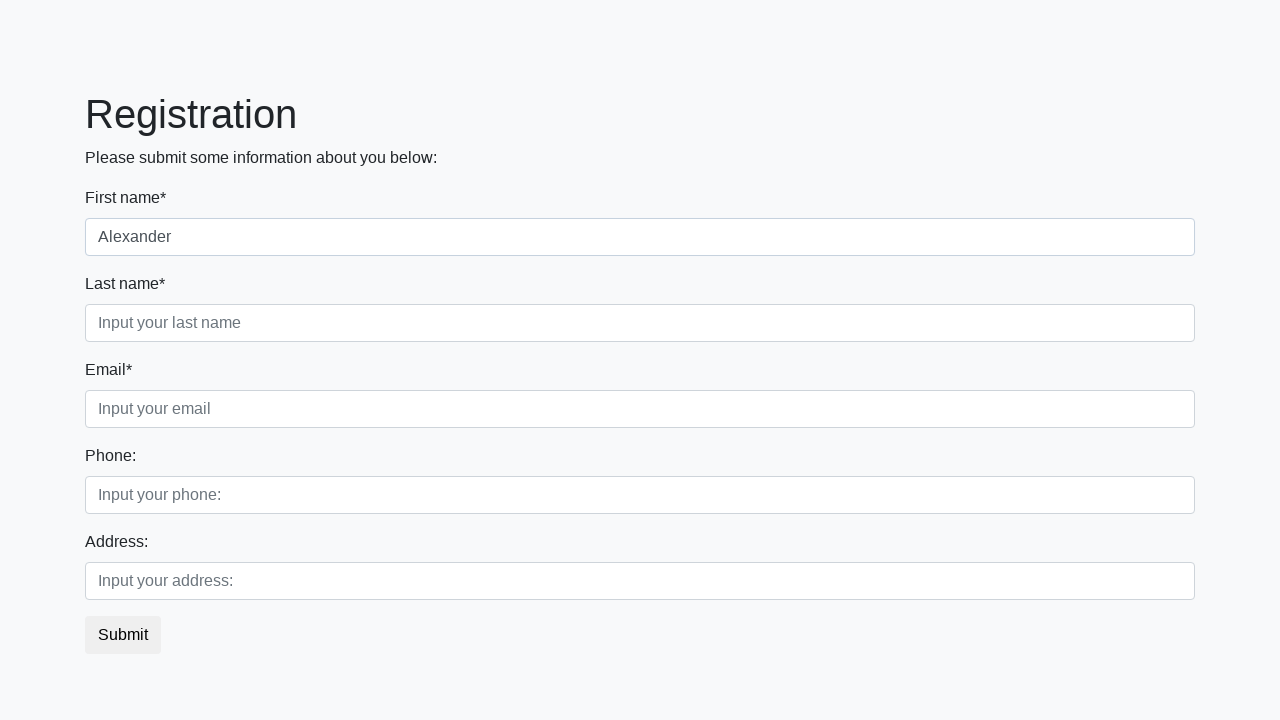

Filled Last Name field with 'Thompson' on input.form-control.second[required]
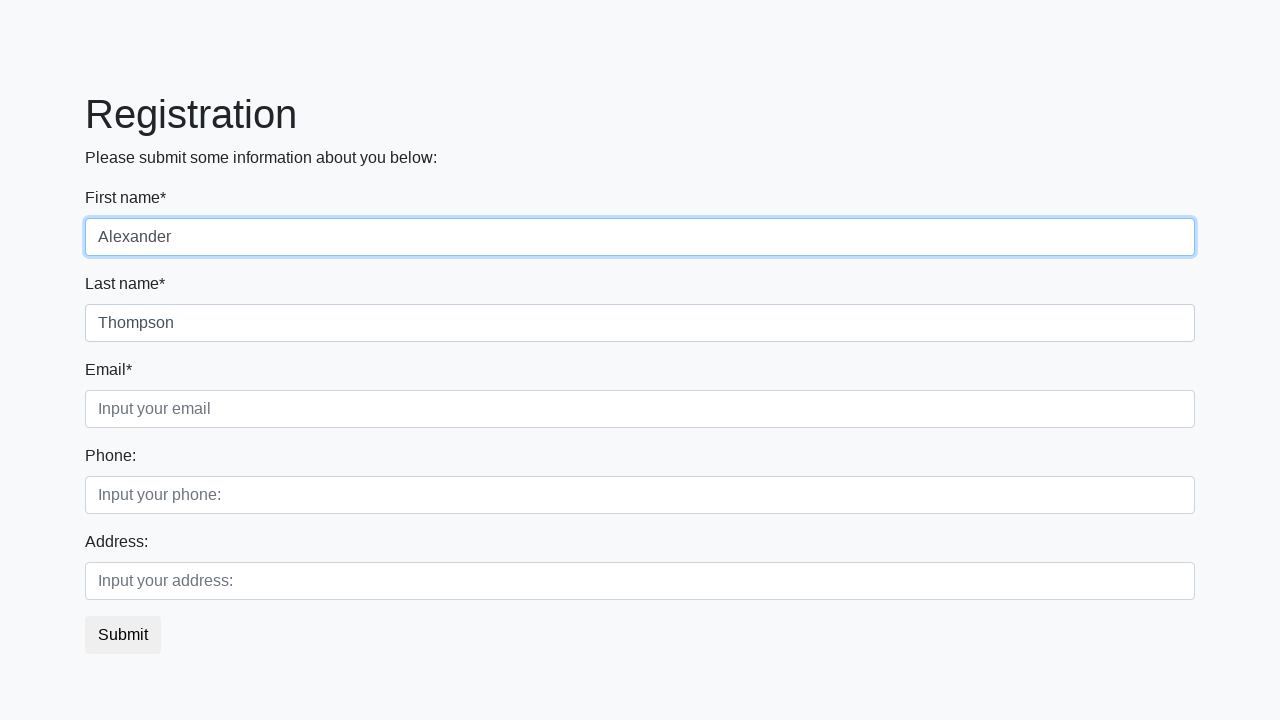

Filled Email field with 'alex.thompson@example.com' on input.form-control.third[required]
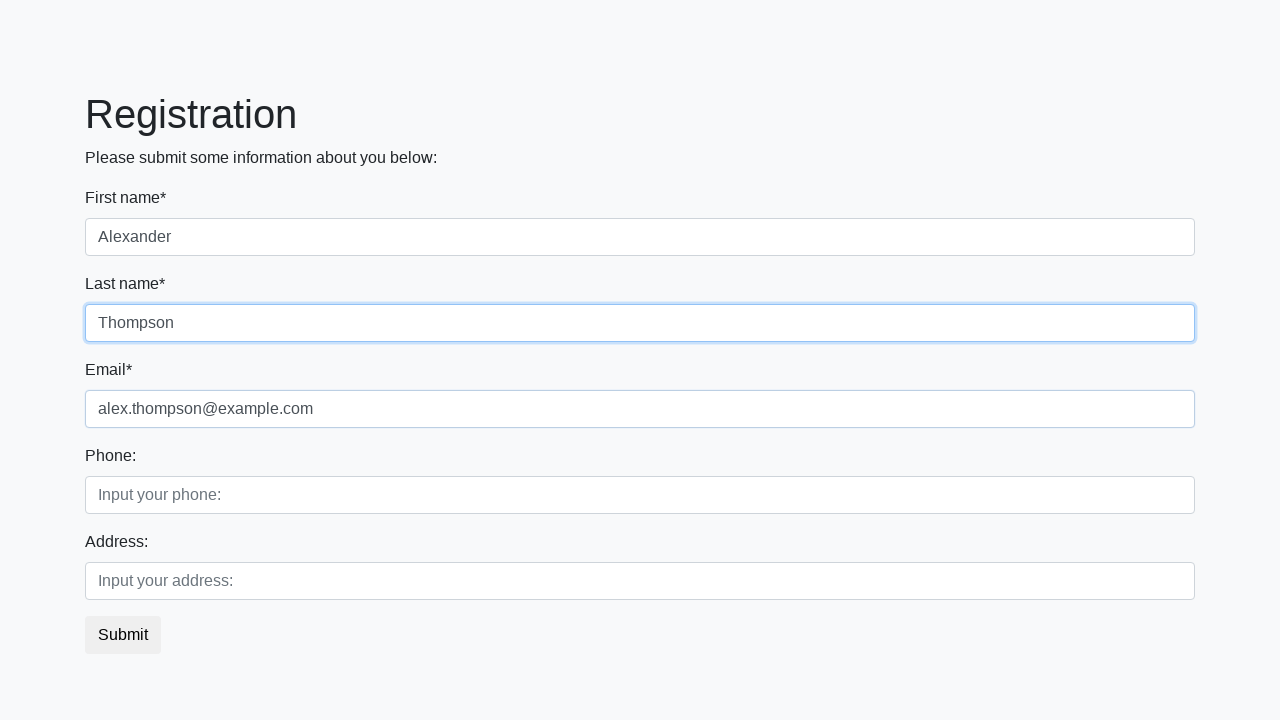

Clicked submit button to register at (123, 635) on button.btn
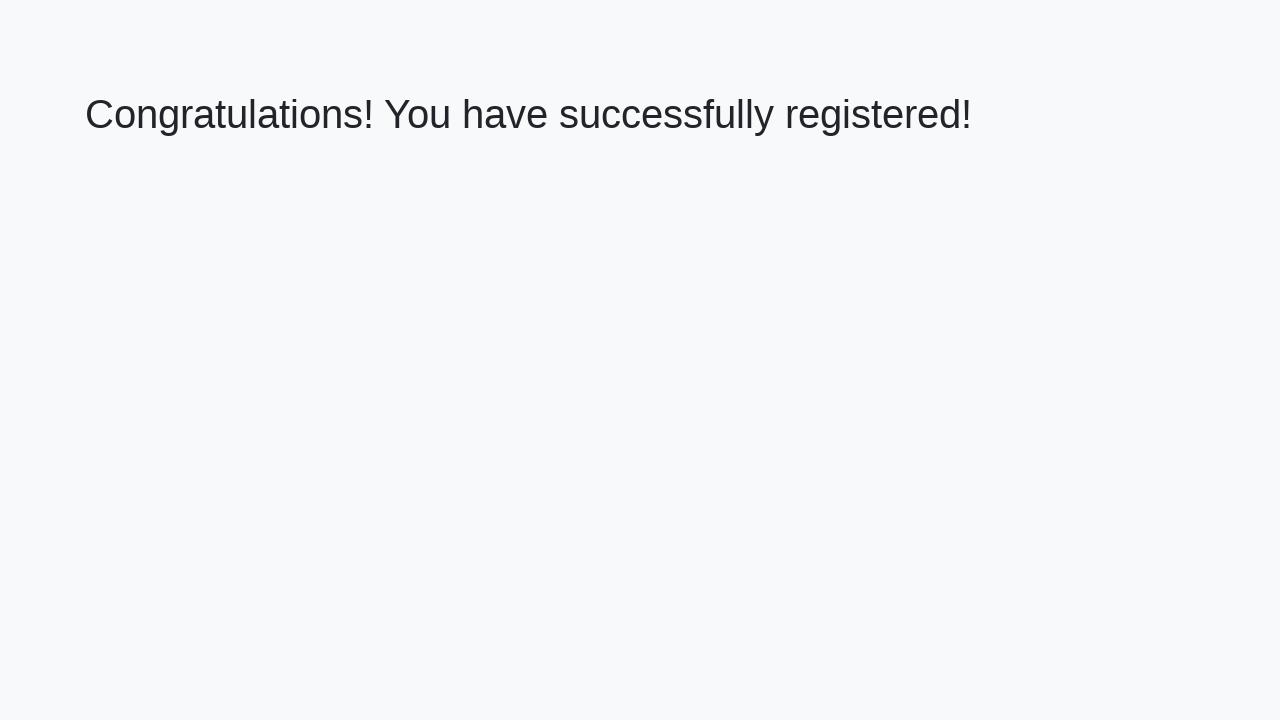

Success message heading appeared
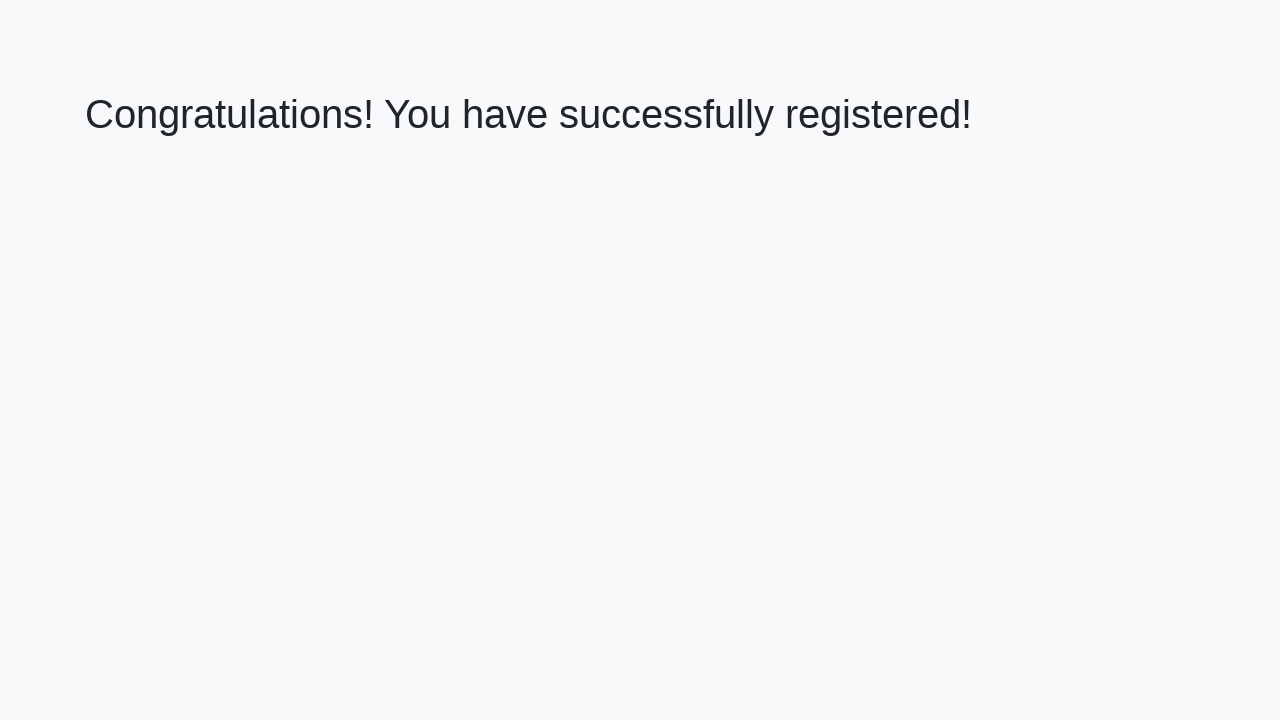

Verified success message: 'Congratulations! You have successfully registered!'
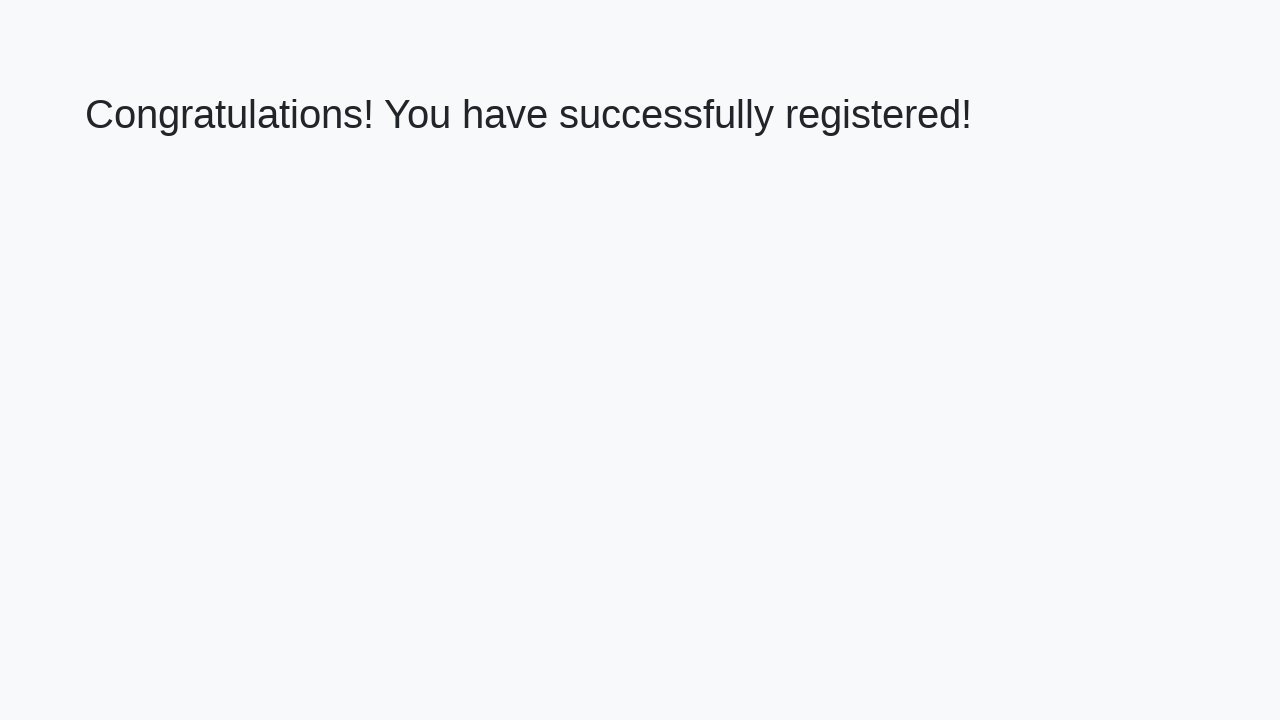

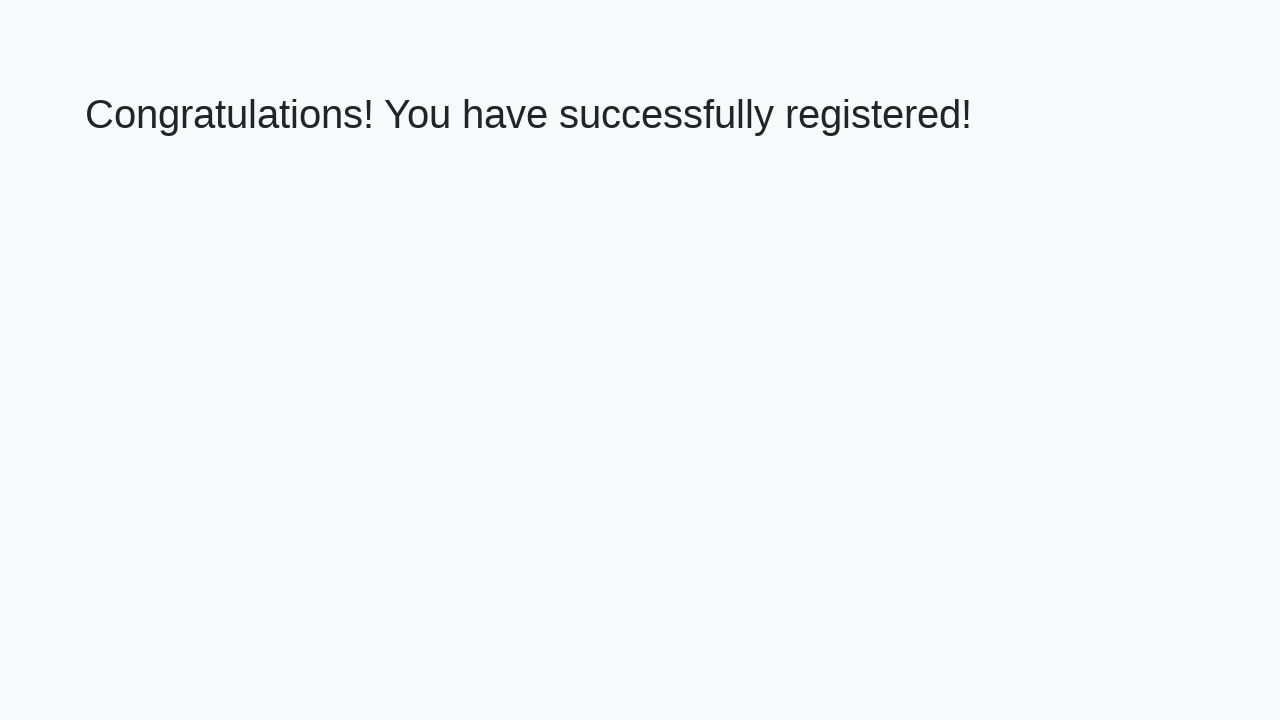